Tests the draggable functionality on jQuery UI demo page by dragging an element to a new position

Starting URL: https://jqueryui.com/draggable/

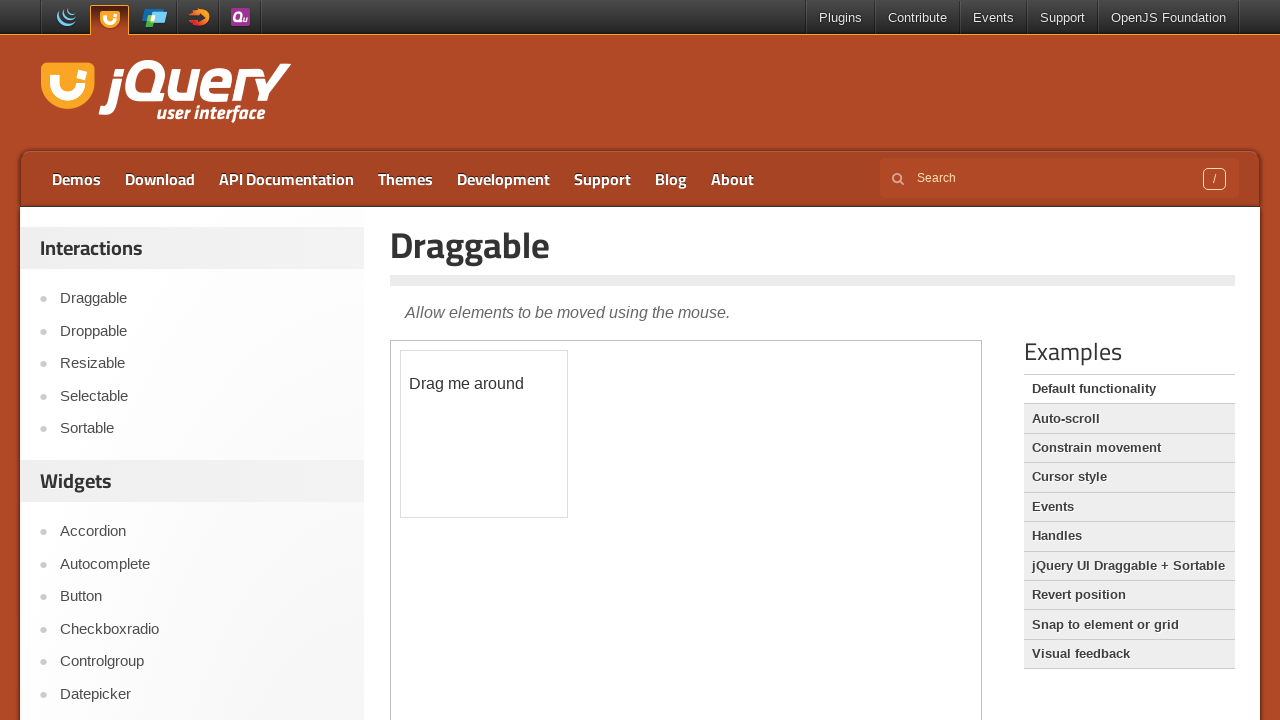

Located iframe containing draggable element
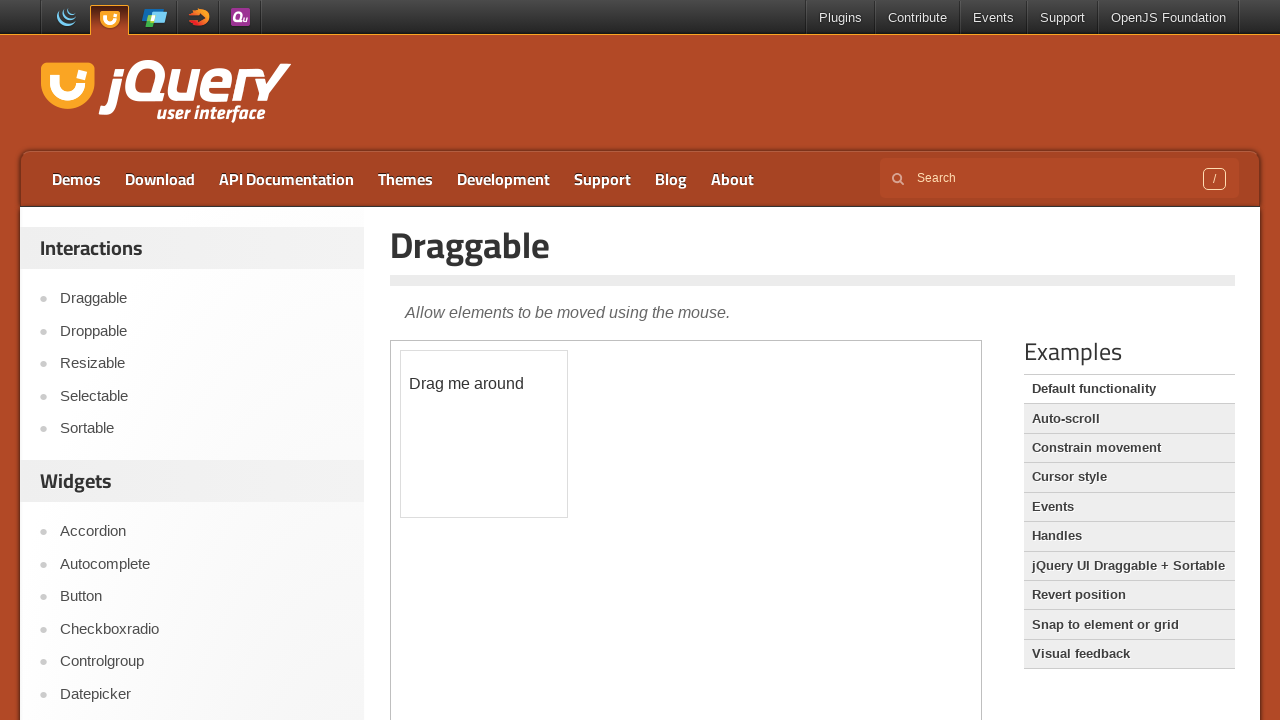

Found draggable element with ID 'draggable'
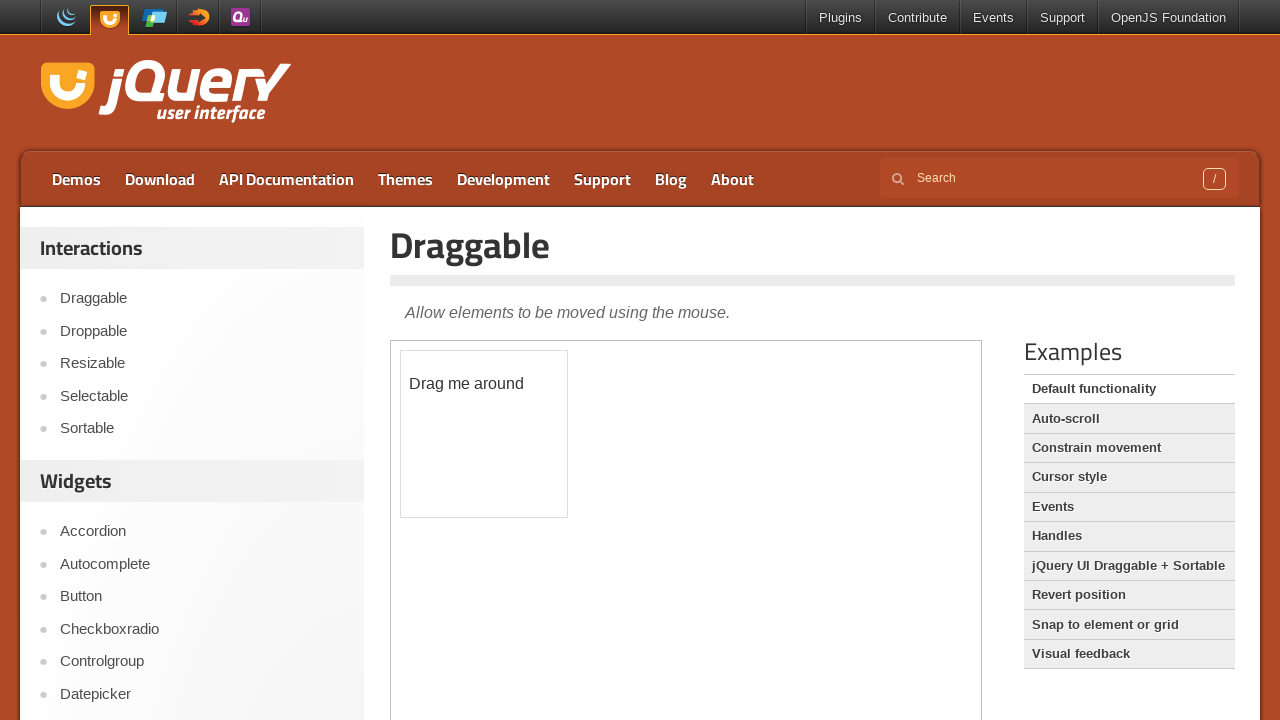

Dragged element 150px right and 100px down to new position at (551, 451)
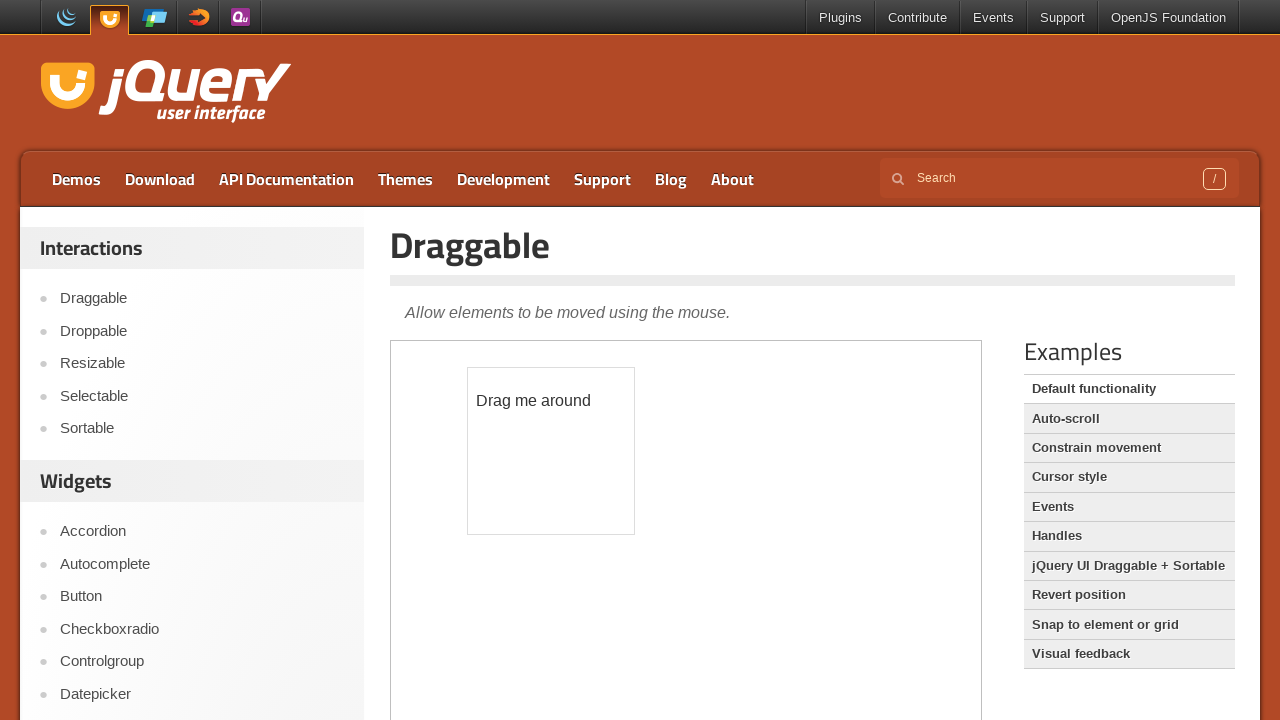

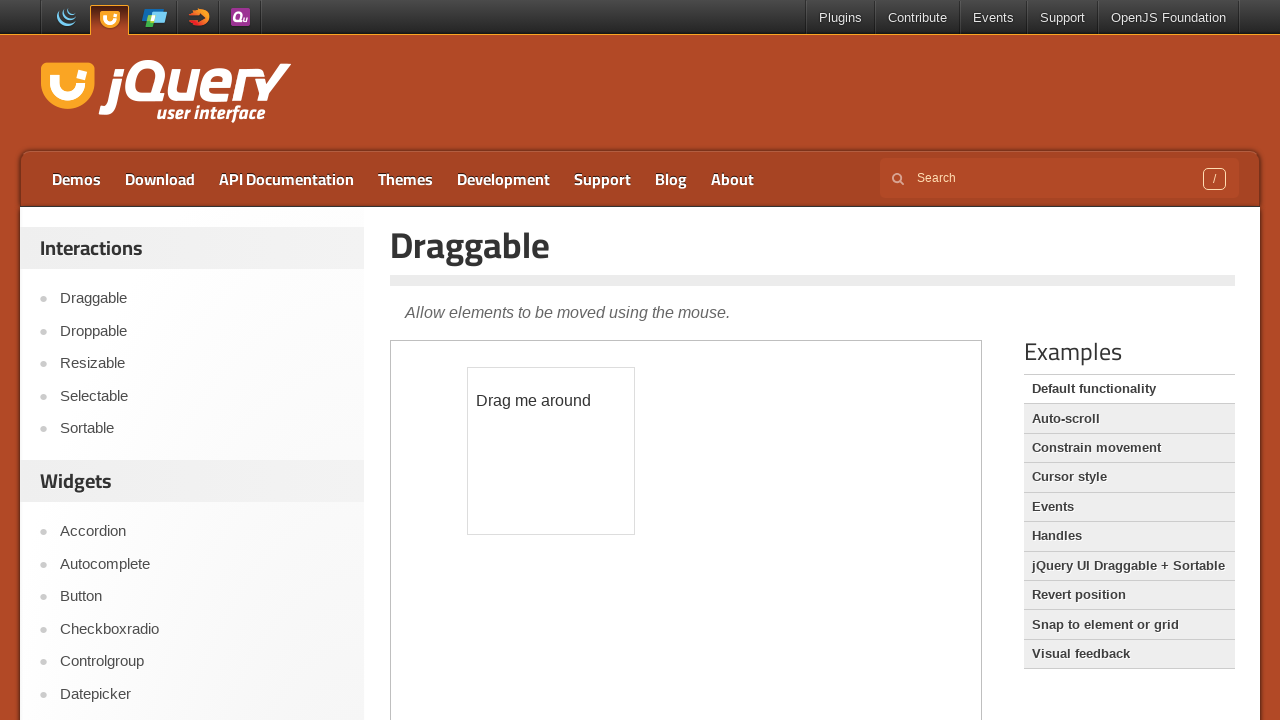